Tests an explicit wait scenario by waiting for a price to change to $100, then clicking a book button, calculating a mathematical value based on an input, and submitting the answer to receive a confirmation alert.

Starting URL: http://suninjuly.github.io/explicit_wait2.html

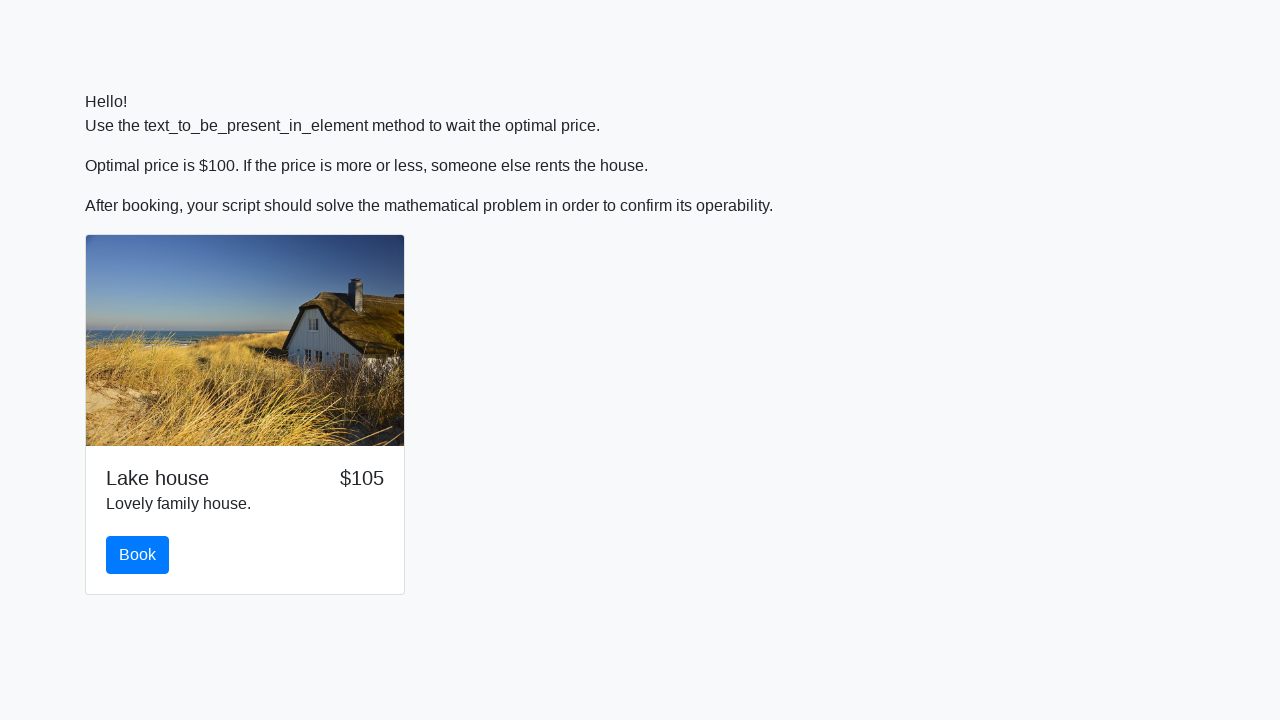

Waited for price to change to $100
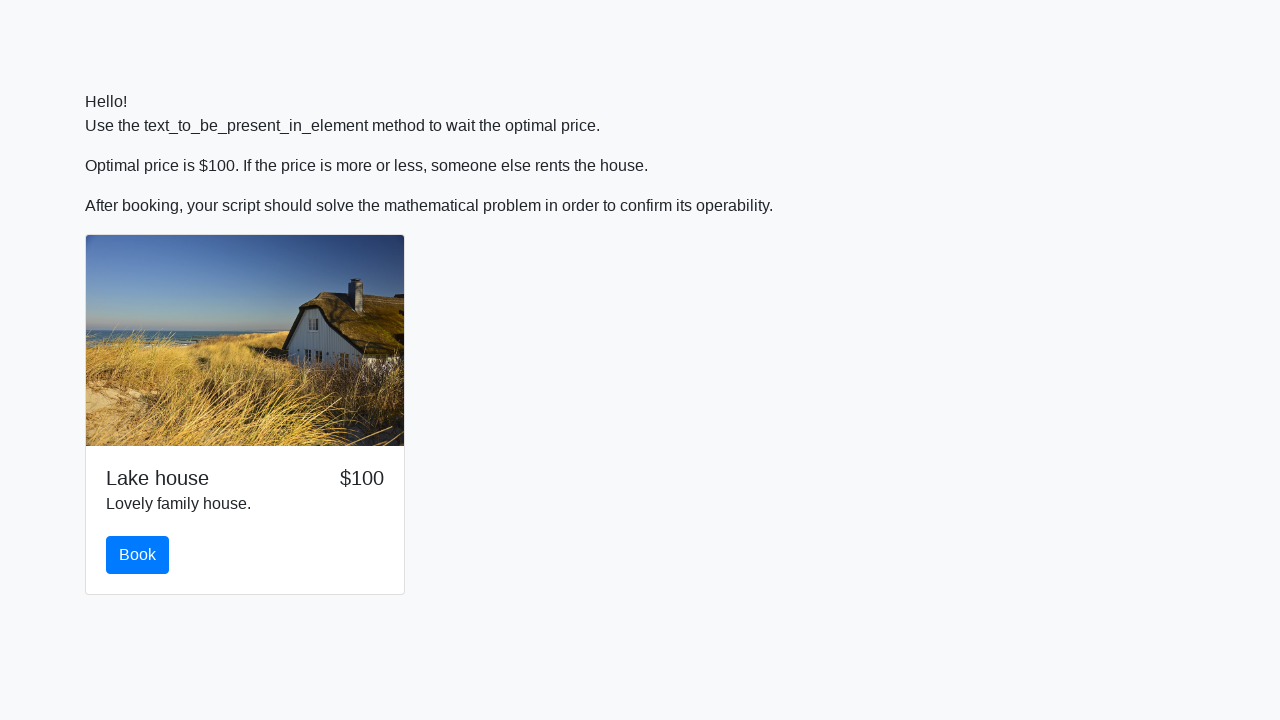

Clicked the book button at (138, 555) on #book
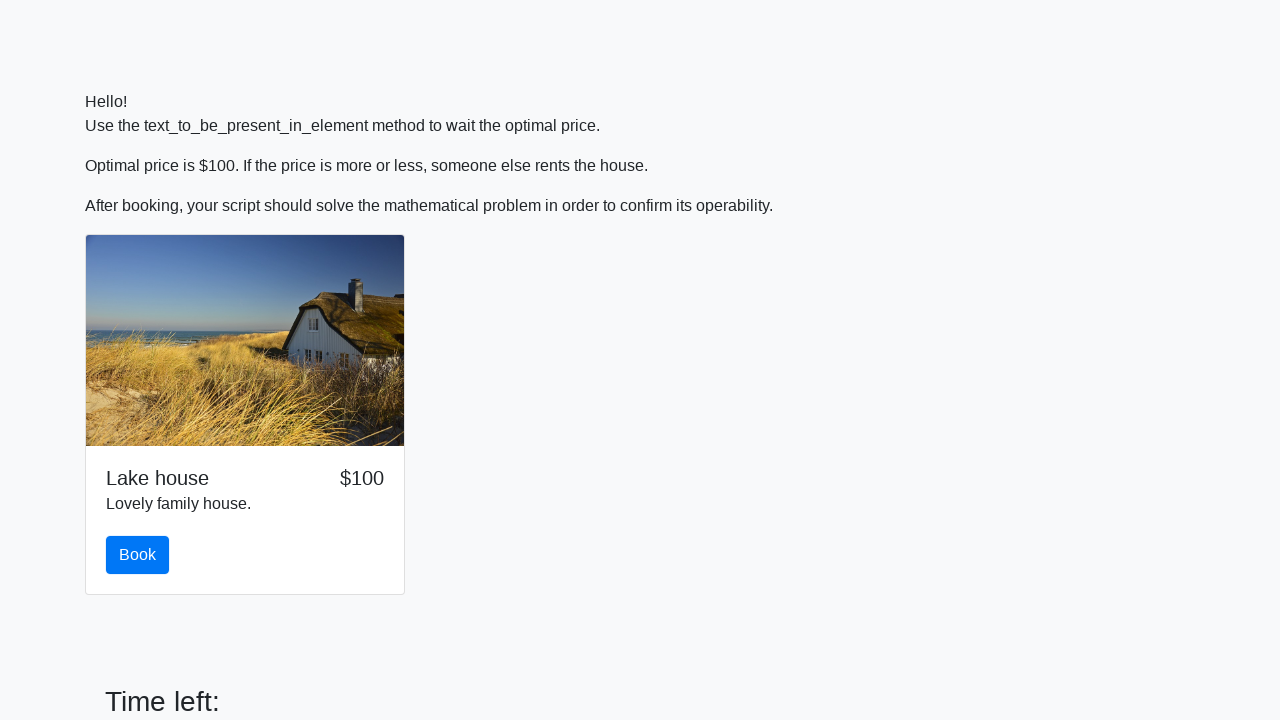

Retrieved X value from input_value element: 301
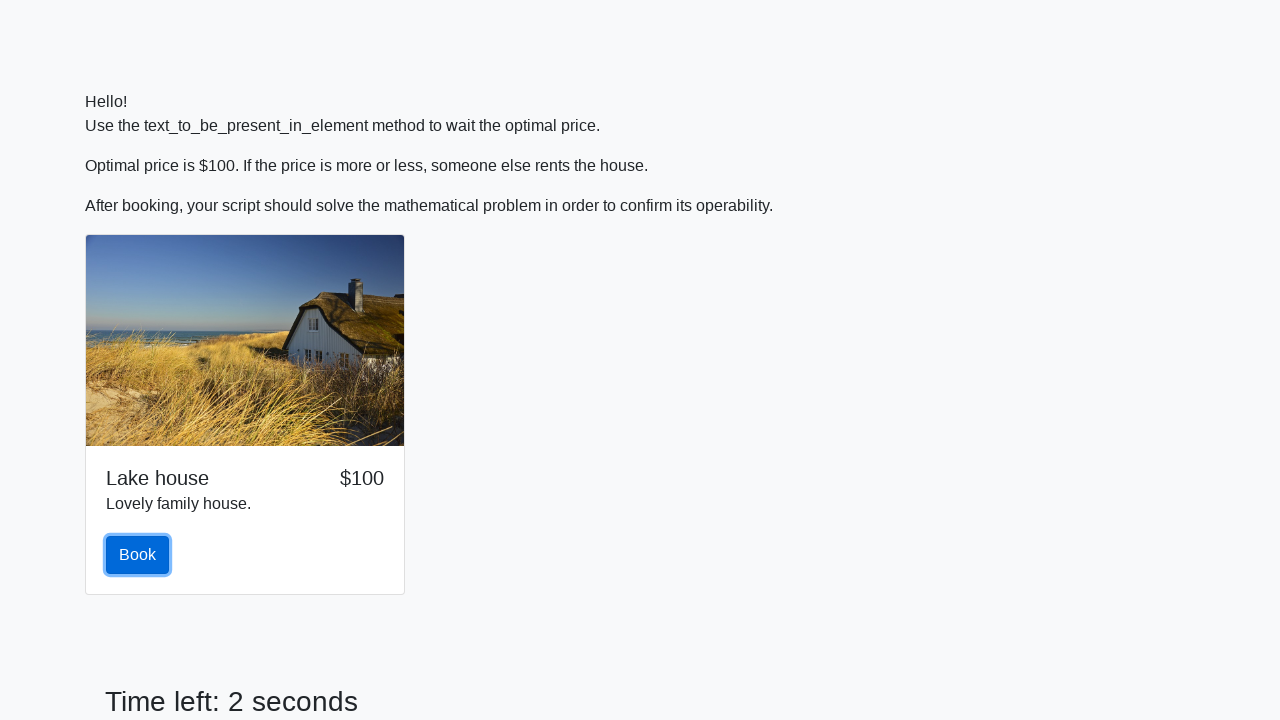

Calculated mathematical answer: 1.902878661095979
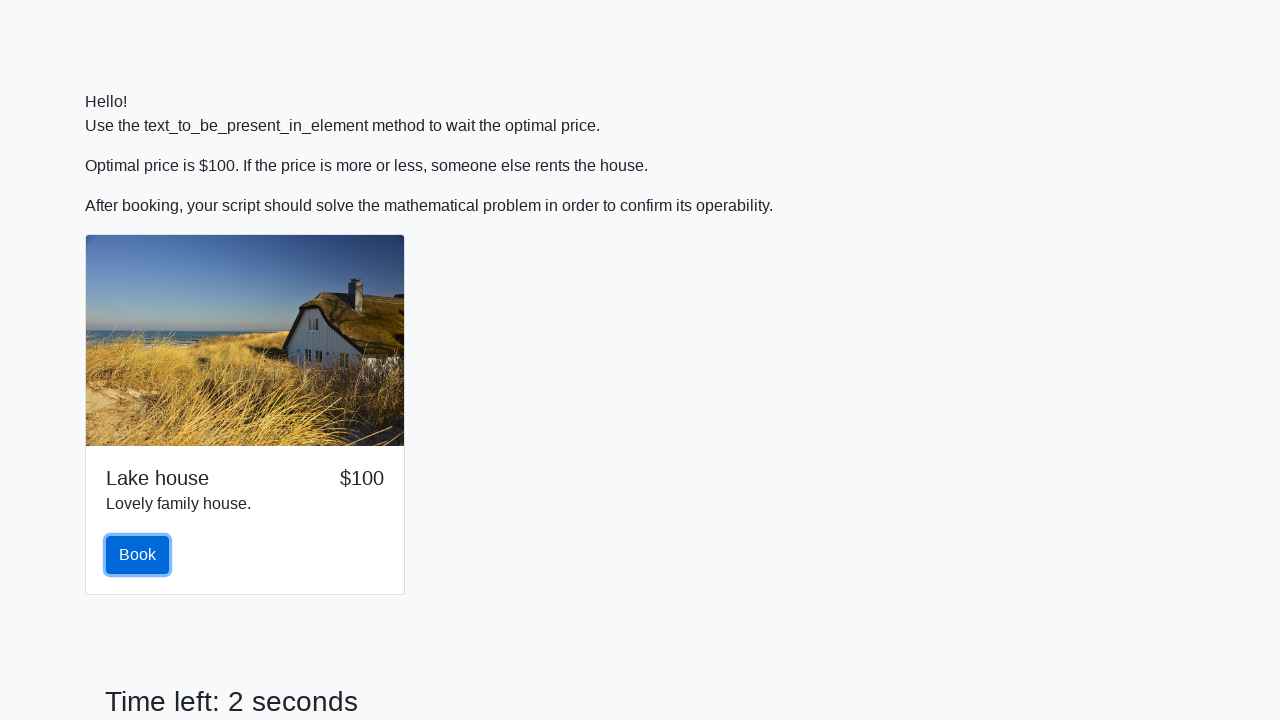

Filled in the calculated answer on #answer
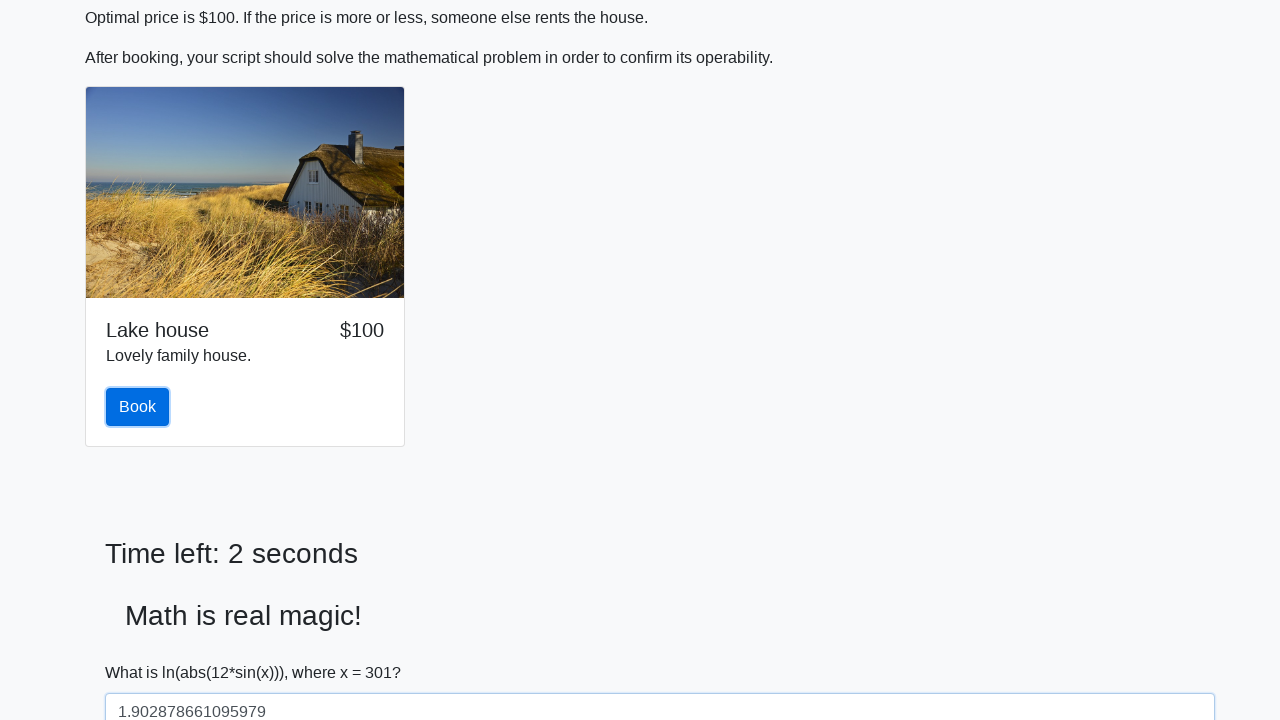

Clicked the solve button at (143, 651) on #solve
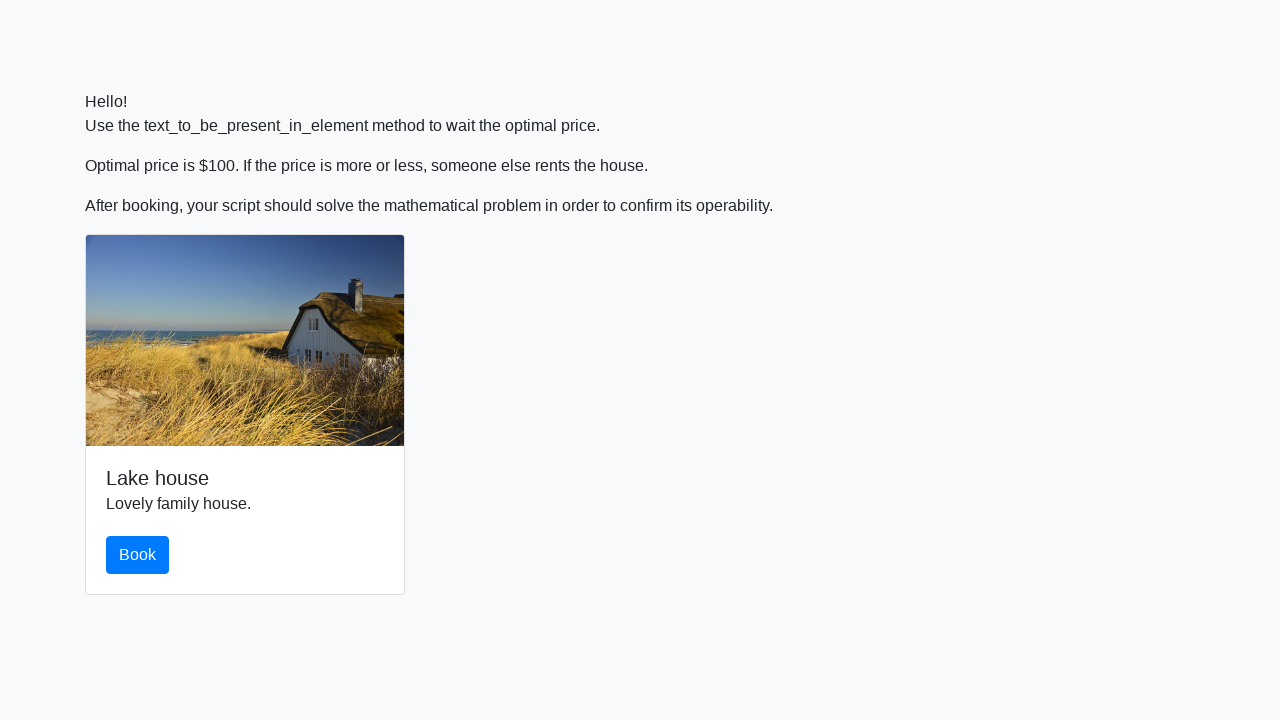

Set up dialog handler to accept confirmation alert
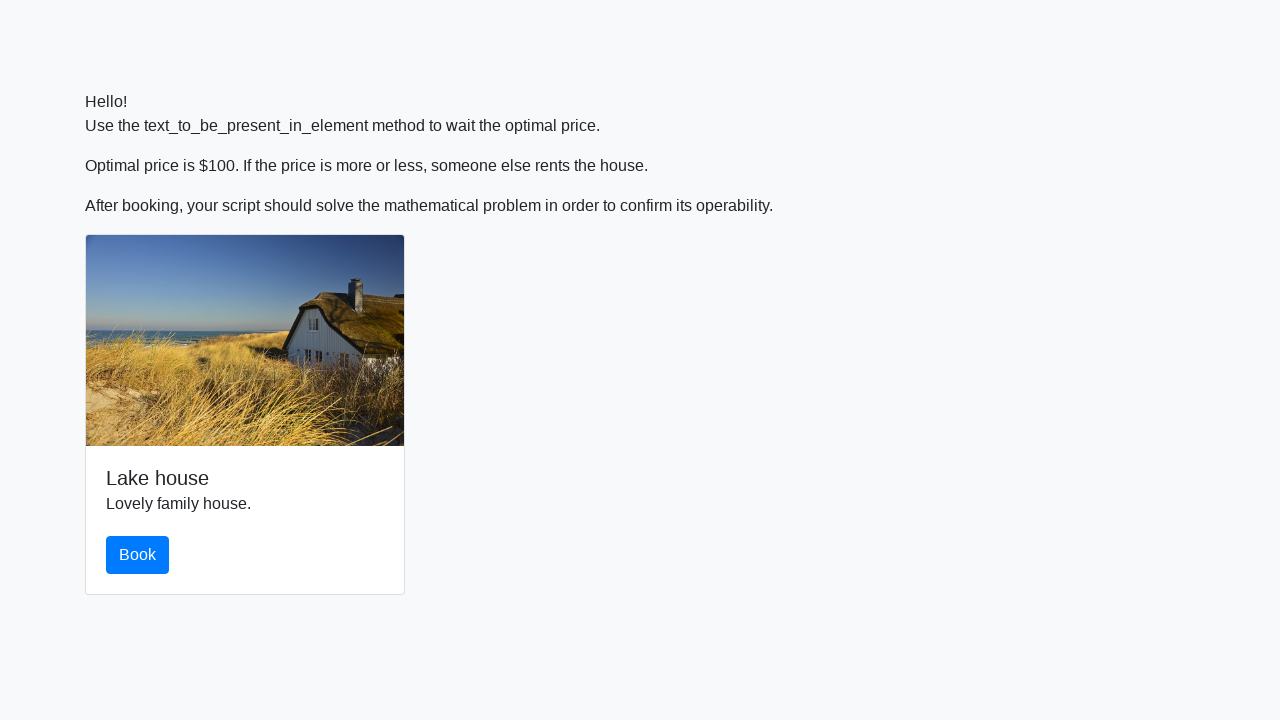

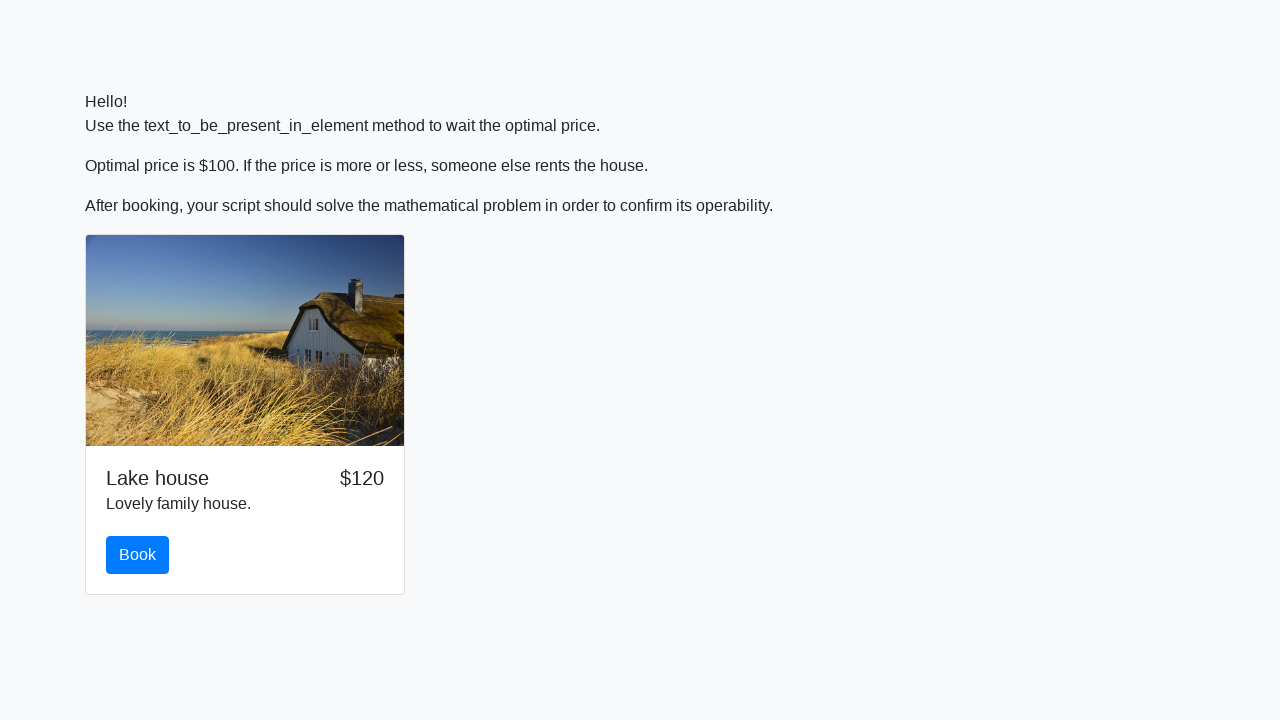